Tests the search functionality on the Puppeteer documentation site by opening the search dialog, entering a query, clicking on the first result in the Docs section, and verifying the page loads correctly.

Starting URL: https://pptr.dev/

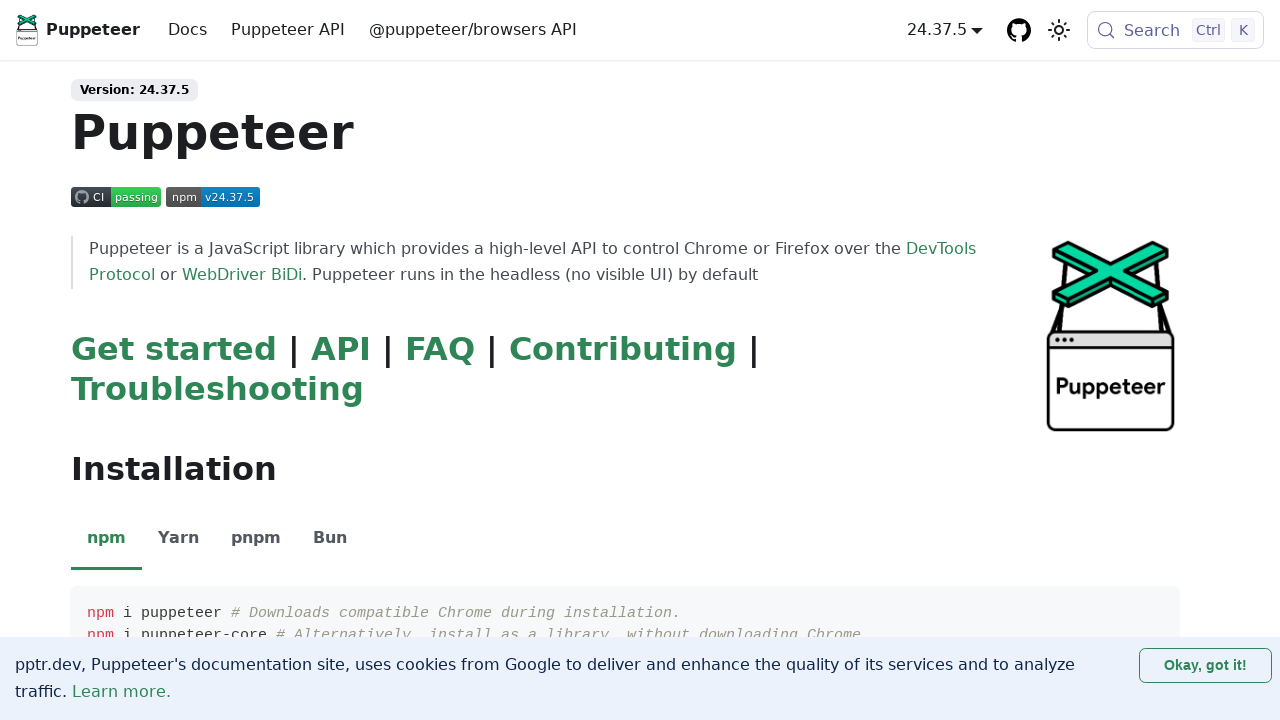

Clicked search button to open search dialog at (1176, 30) on button.DocSearch.DocSearch-Button
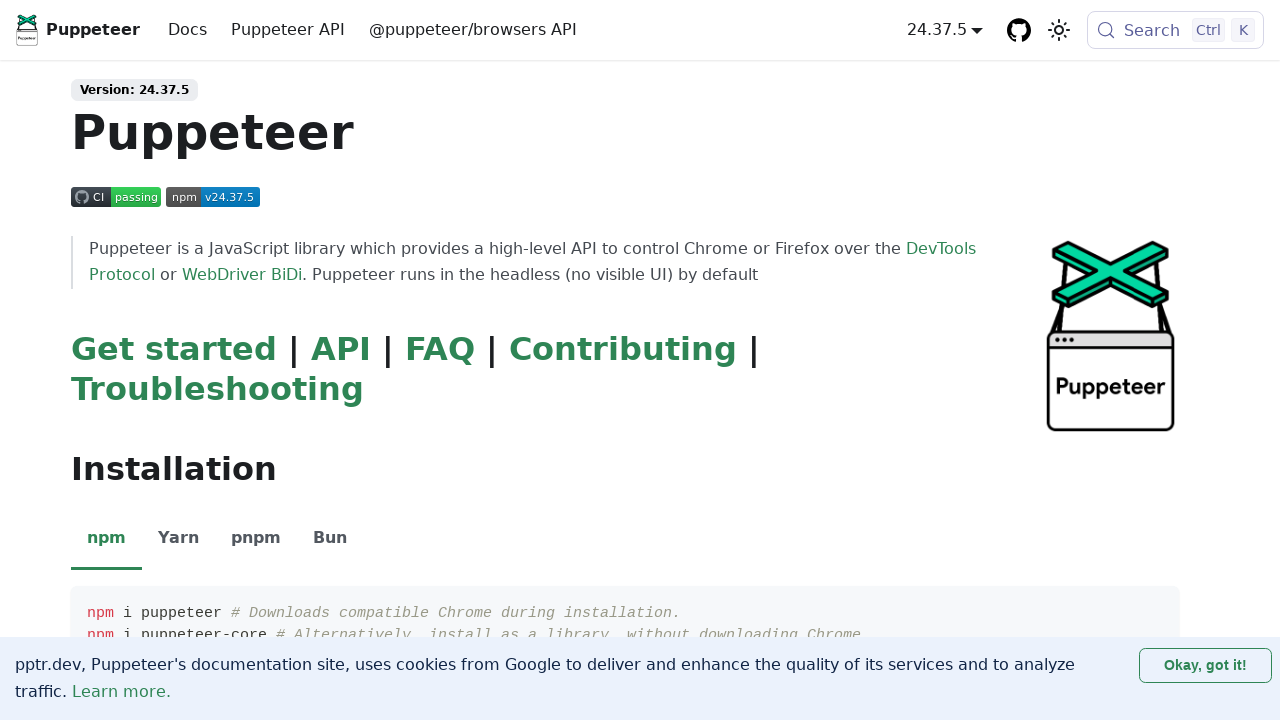

Search input field appeared
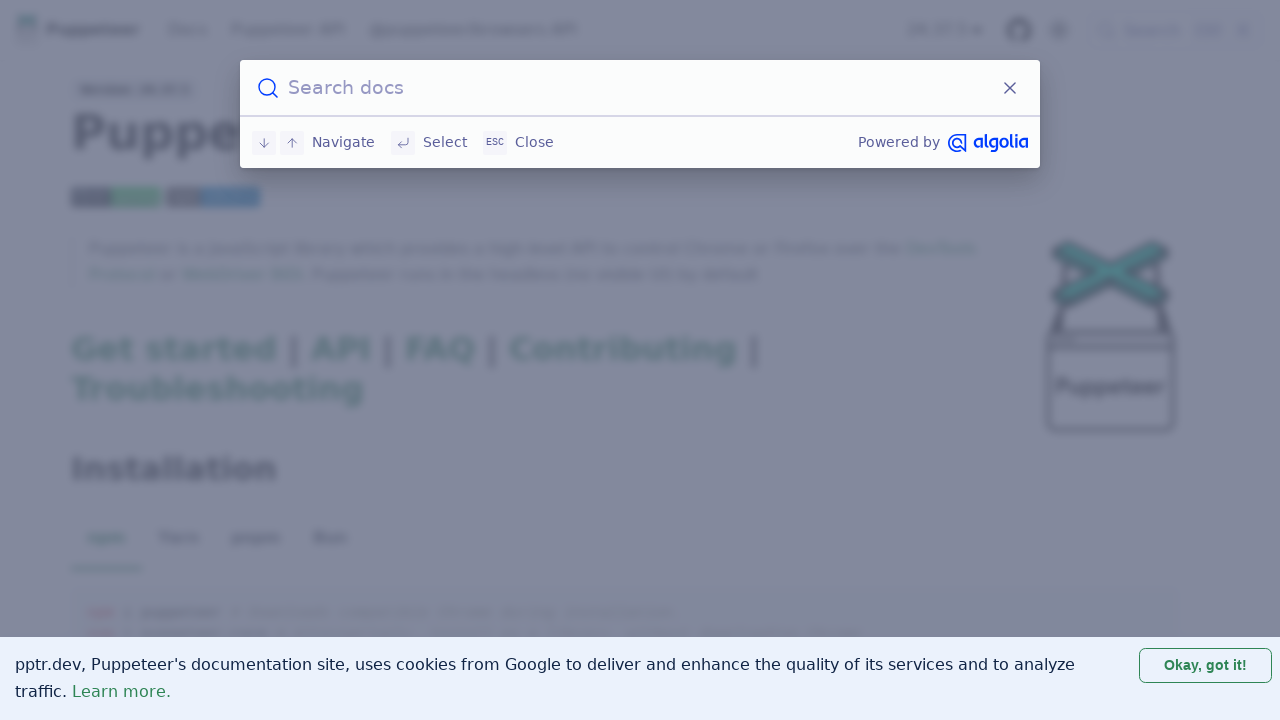

Entered search query 'chipi chipi chapa chapa' in search field on input.DocSearch-Input[type="search"]
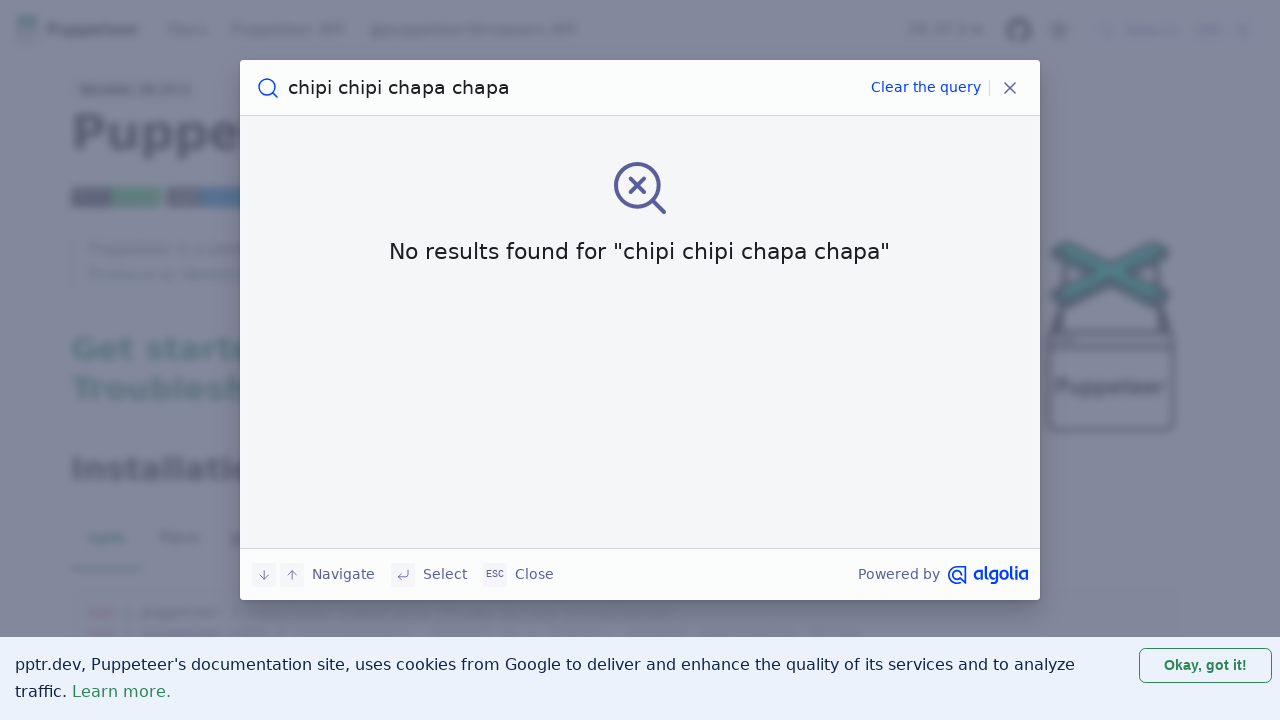

Search results loaded
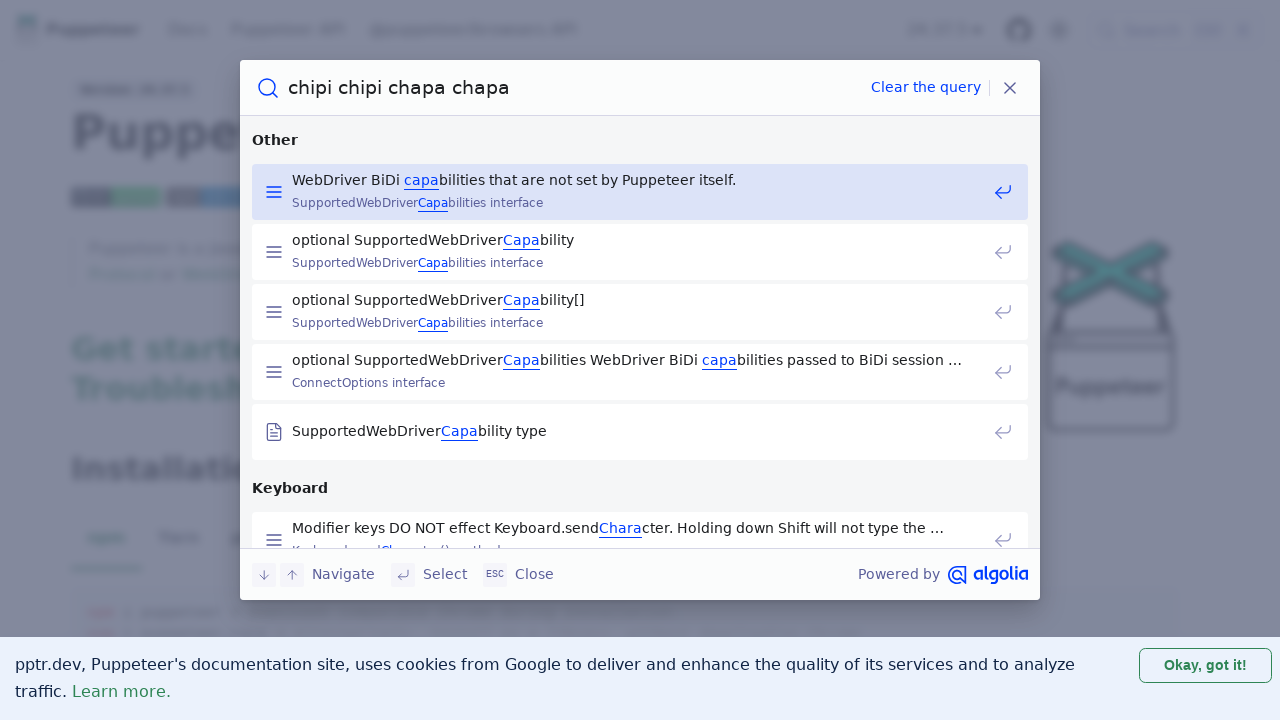

Clicked first result in Docs section
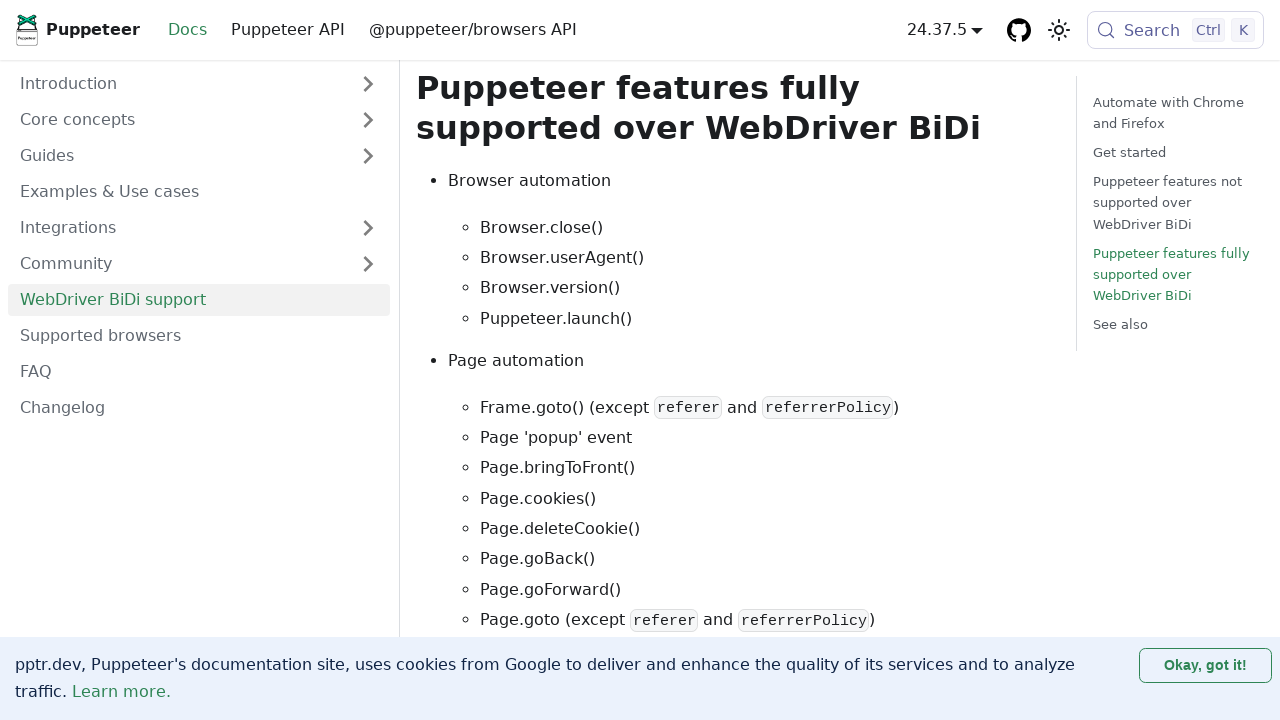

Documentation page loaded with heading content
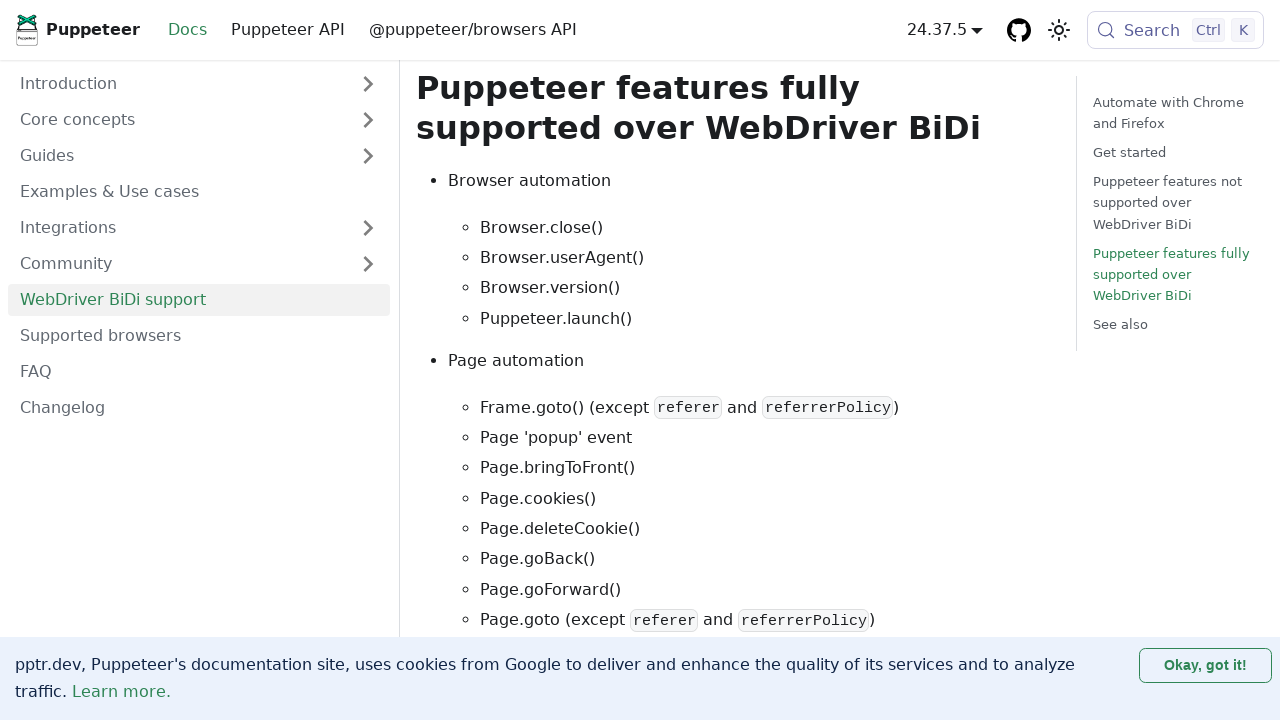

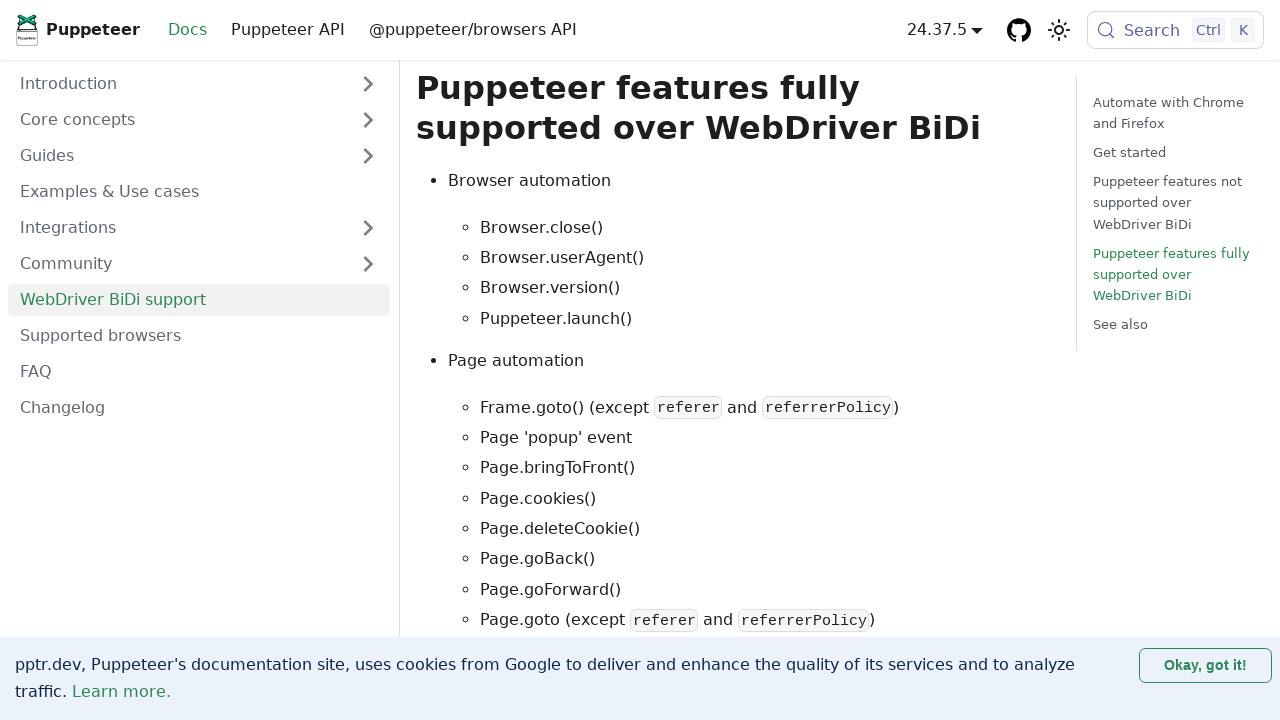